Tests e-commerce shopping cart functionality by adding specific vegetables (Cucumber, Brocolli, Beetroot) to cart, proceeding to checkout, applying a promo code, and verifying the promo is applied successfully.

Starting URL: https://rahulshettyacademy.com/seleniumPractise/

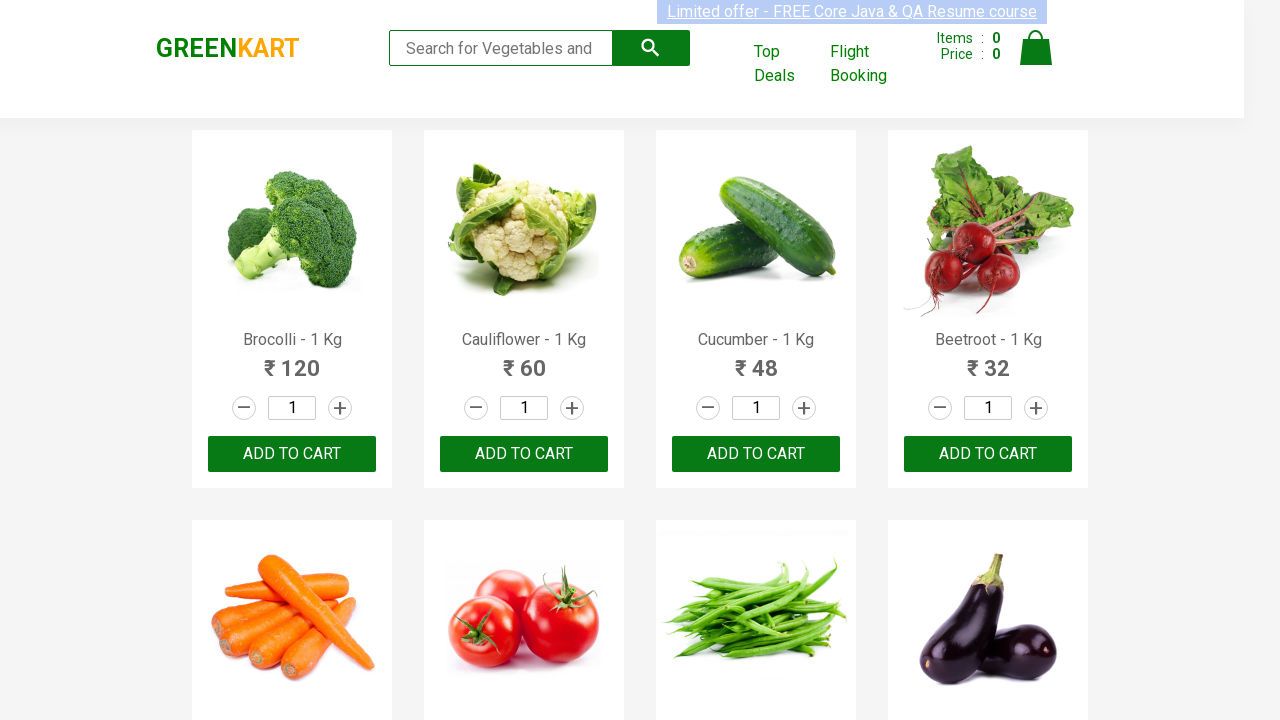

Waited for product names to load on page
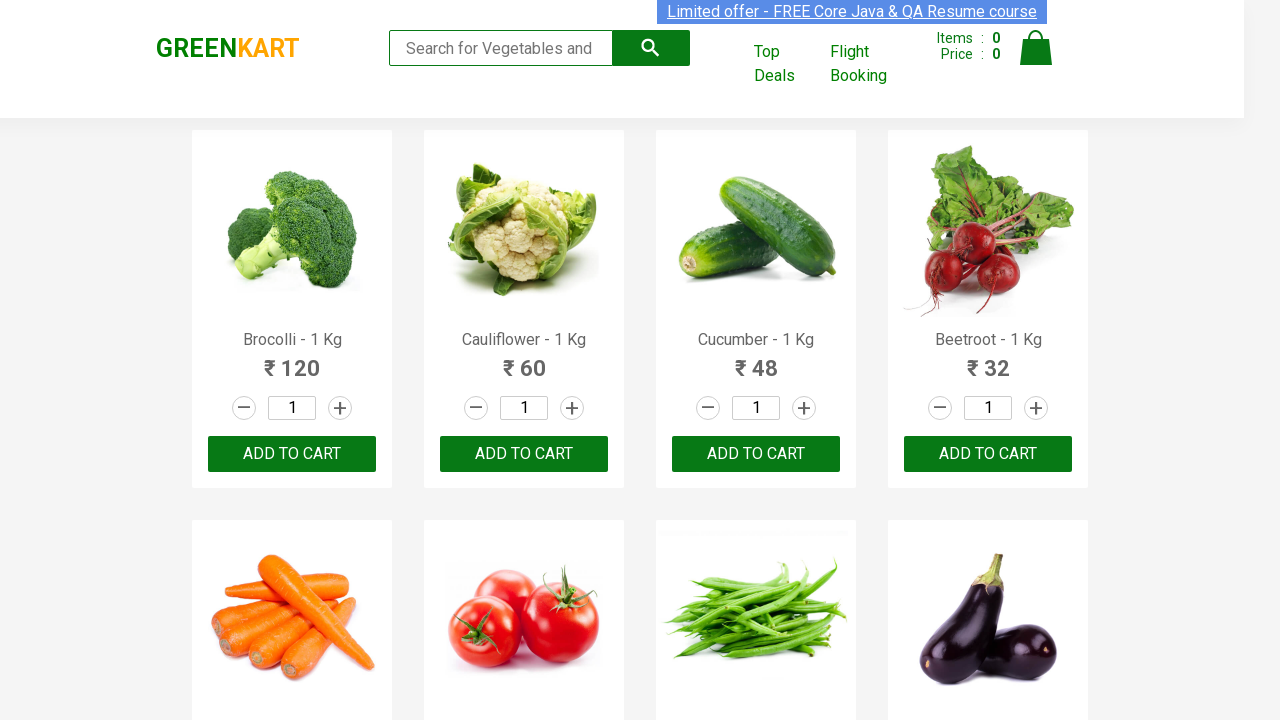

Retrieved all product name elements
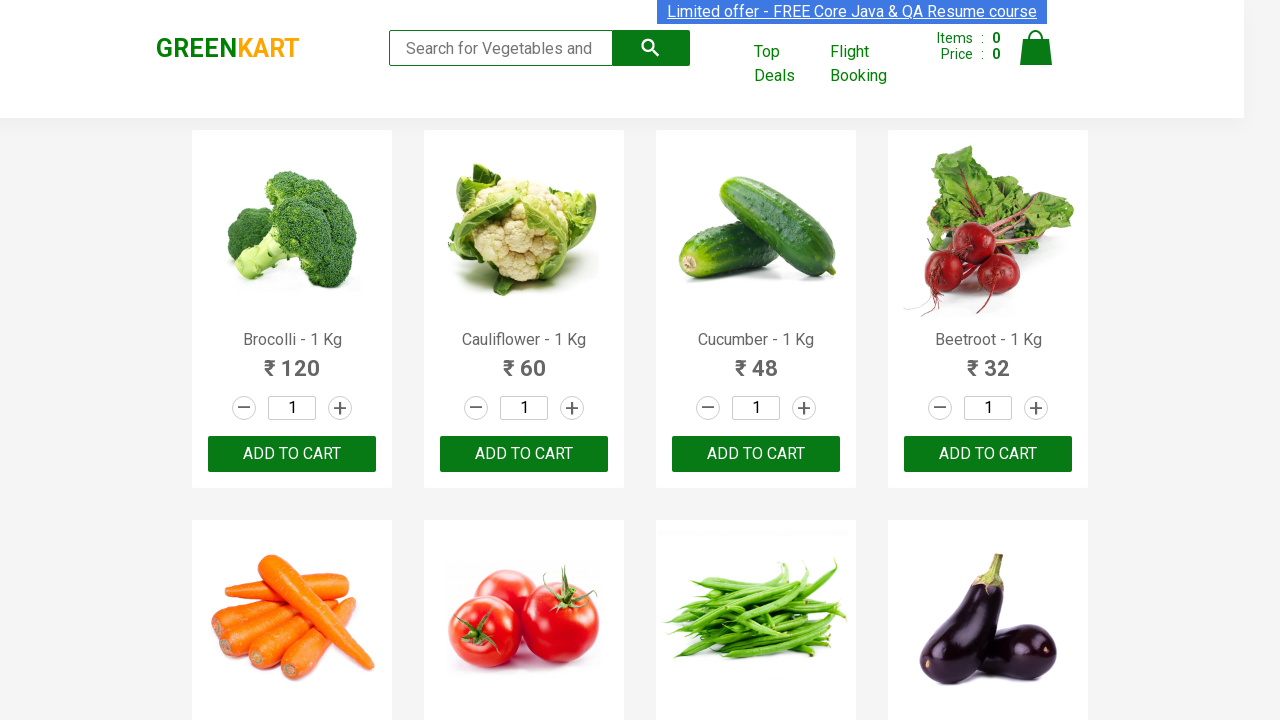

Added Brocolli to cart at (292, 454) on xpath=//div[@class='product-action']/button >> nth=0
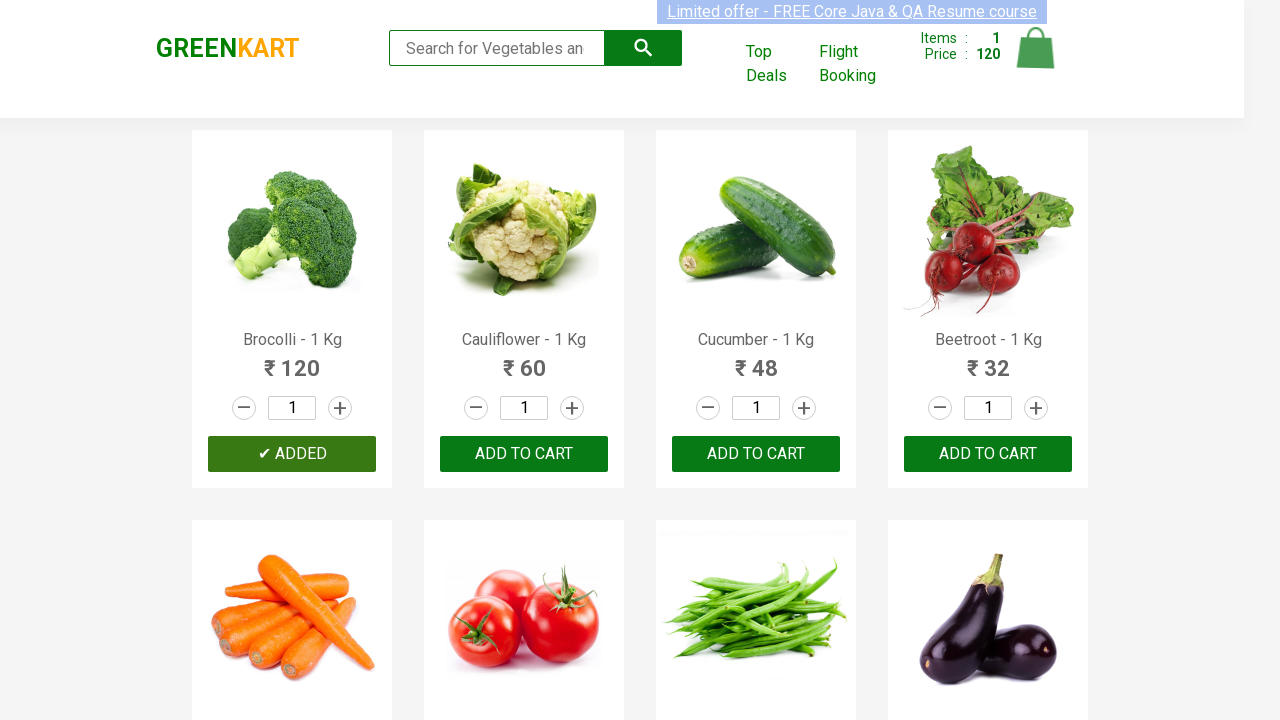

Added Cucumber to cart at (756, 454) on xpath=//div[@class='product-action']/button >> nth=2
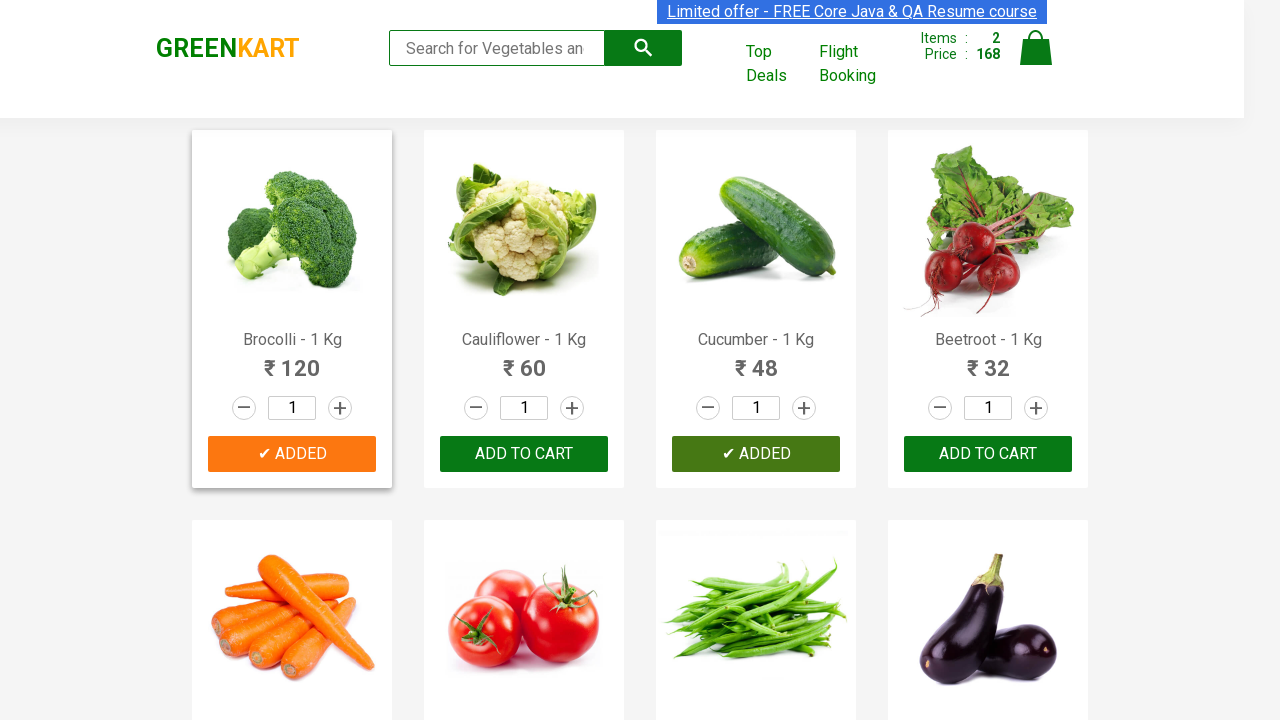

Added Beetroot to cart at (988, 454) on xpath=//div[@class='product-action']/button >> nth=3
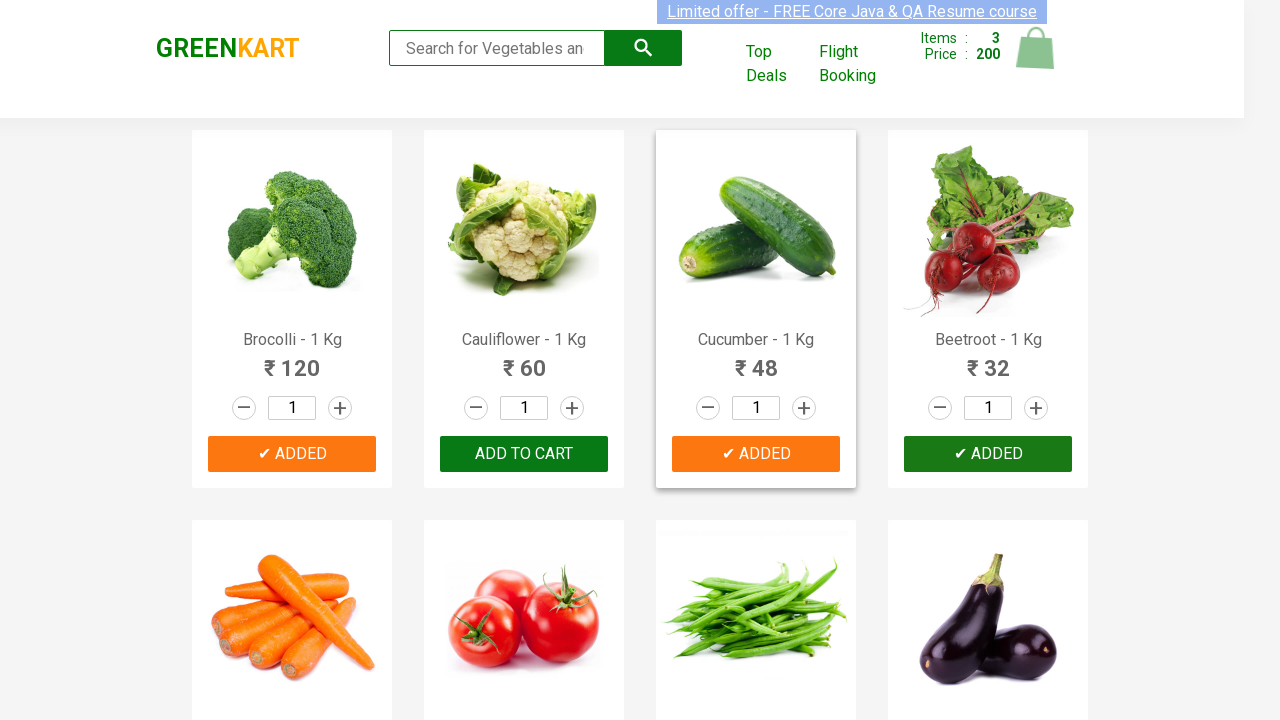

Clicked cart icon to view shopping cart at (1036, 48) on img[alt='Cart']
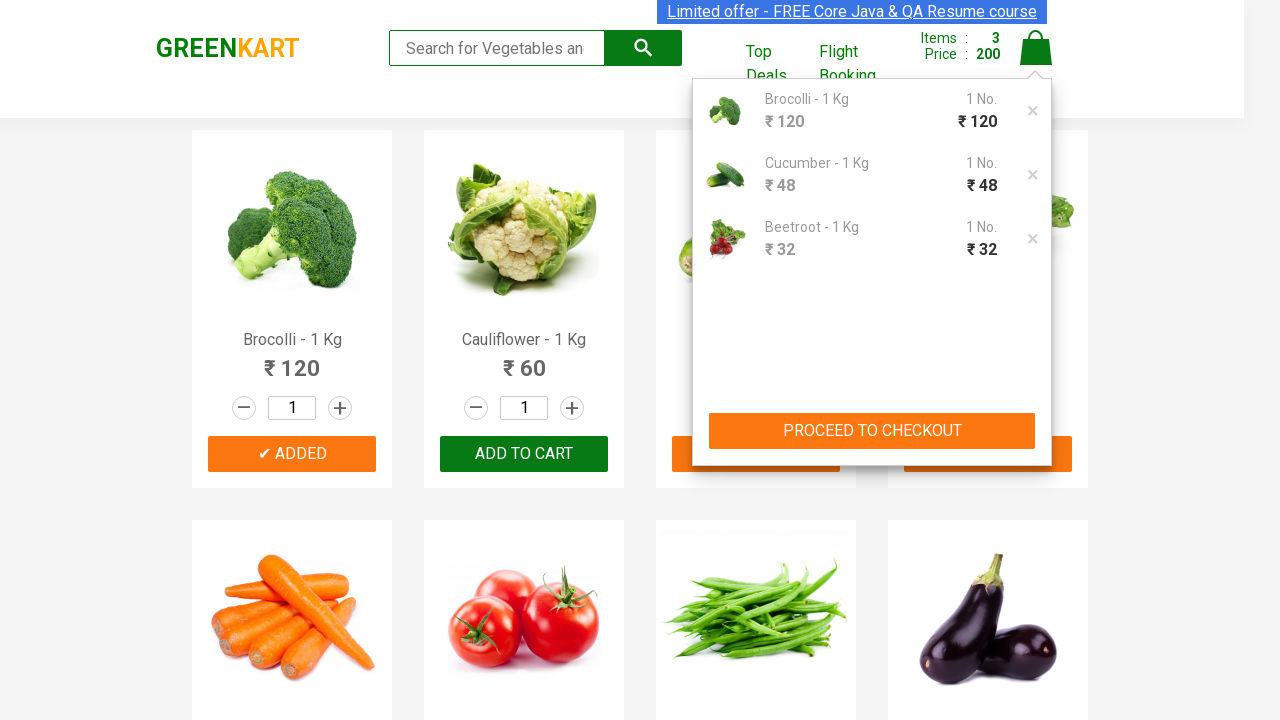

Clicked PROCEED TO CHECKOUT button at (872, 431) on xpath=//button[contains(text(),'PROCEED TO CHECKOUT')]
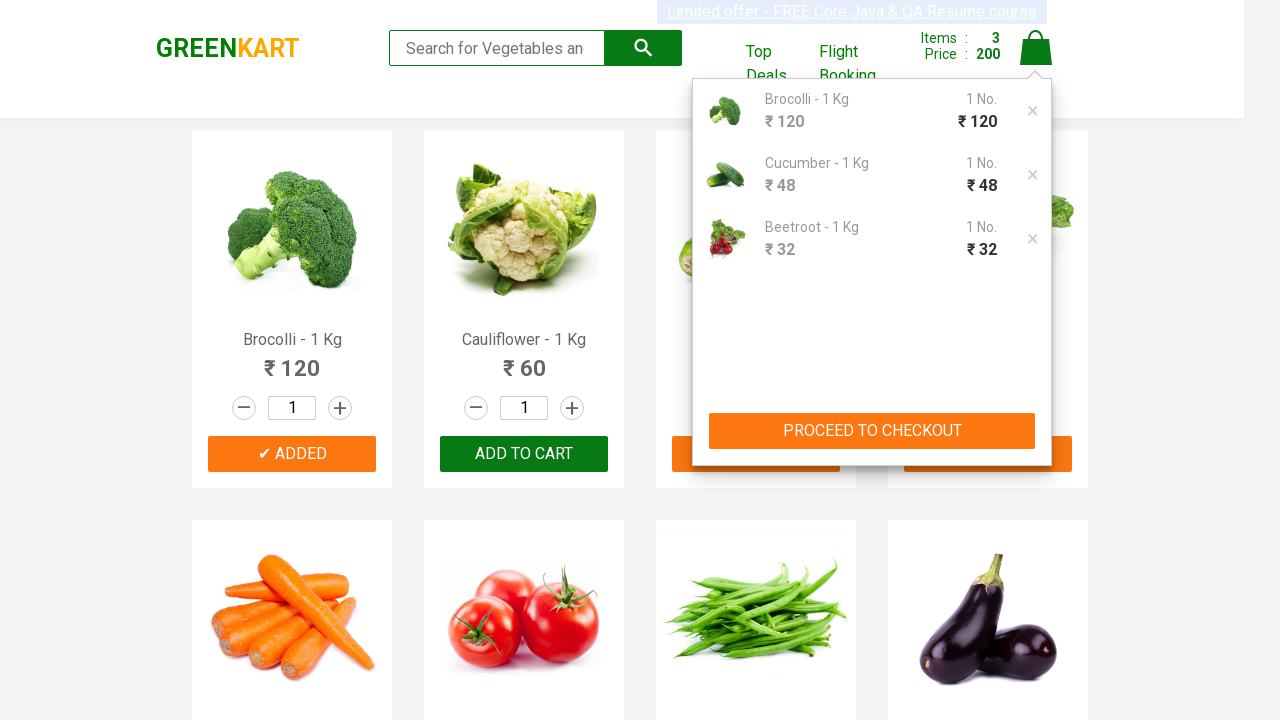

Promo code input field loaded
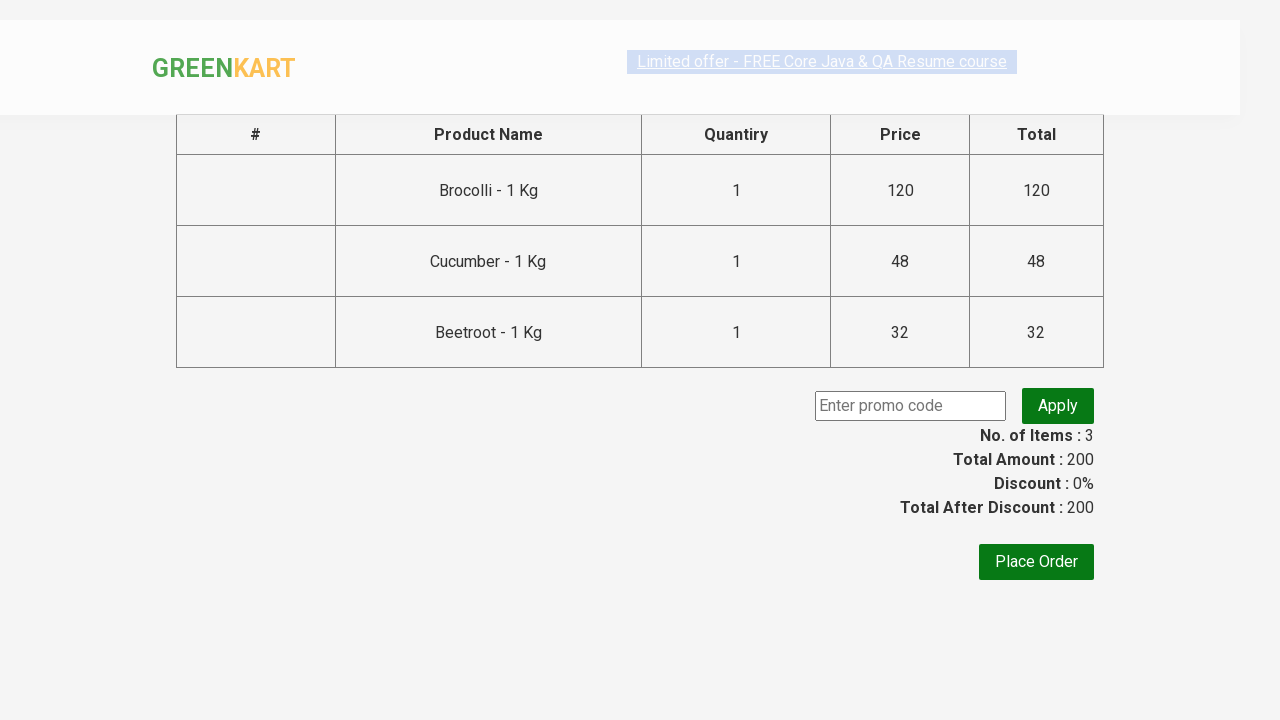

Filled promo code field with 'rahulshettyacademy' on input.promoCode
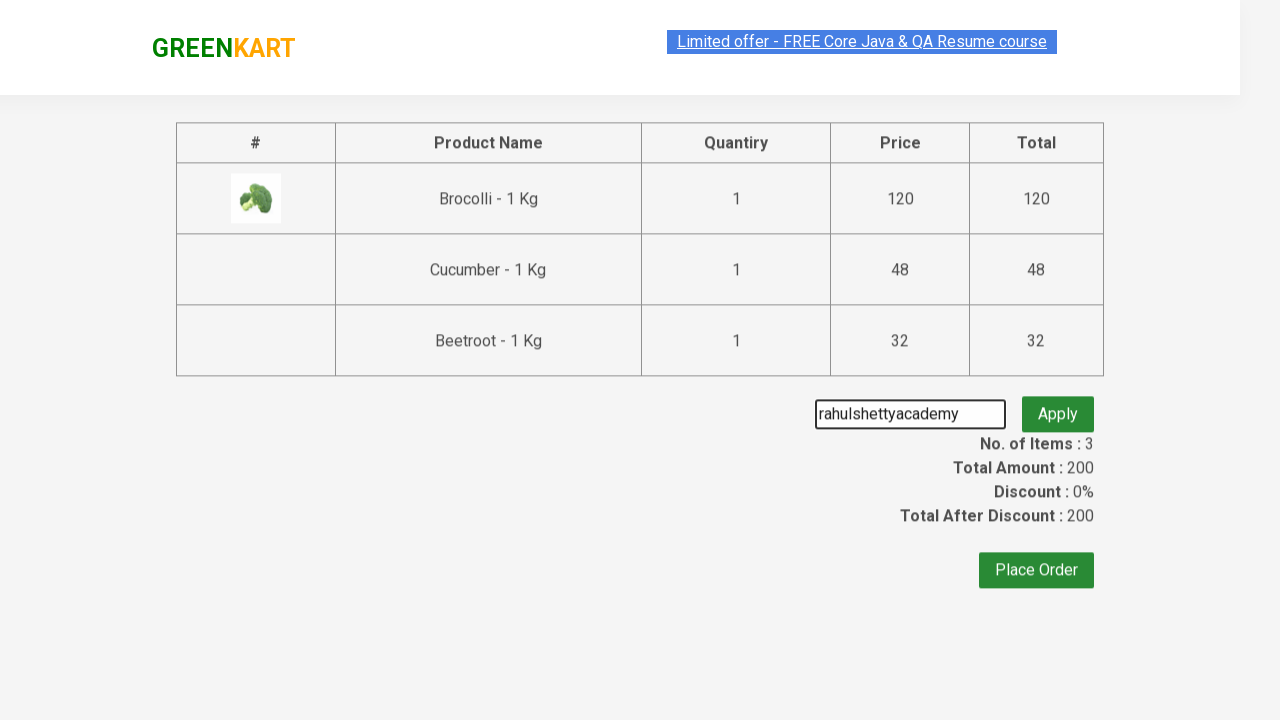

Clicked apply promo button at (1058, 406) on button.promoBtn
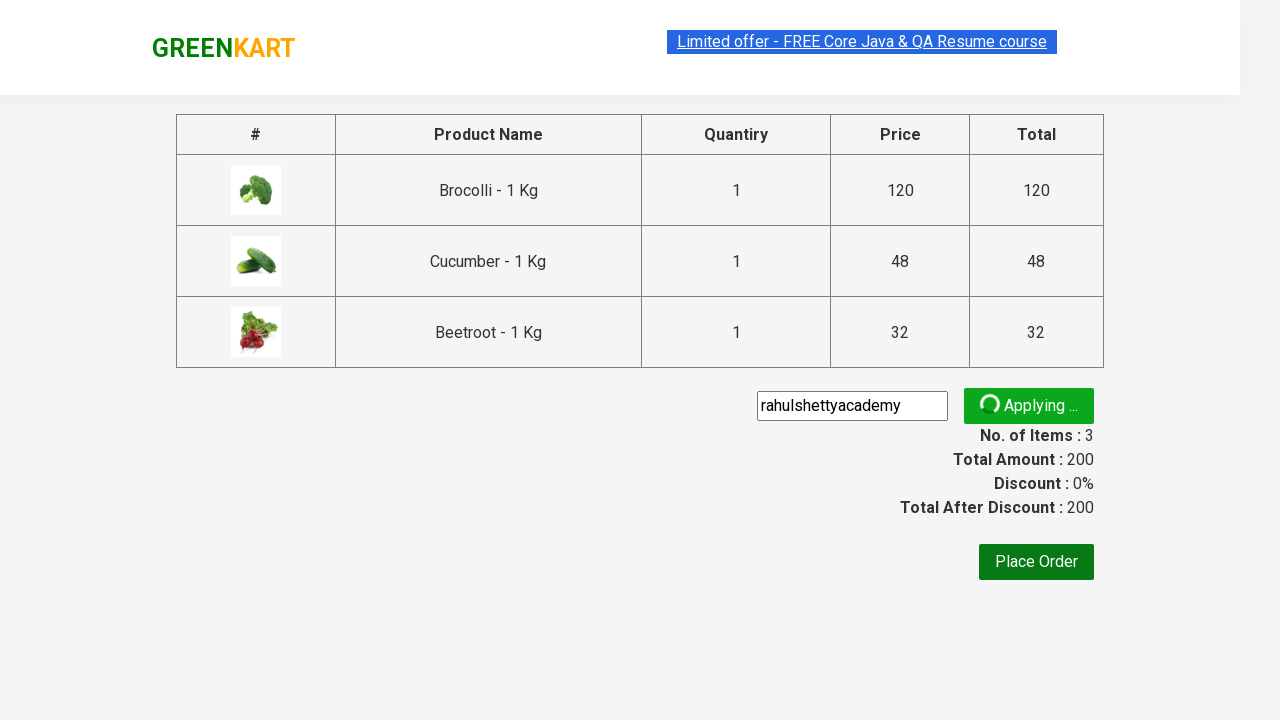

Promo code successfully applied - promo info displayed
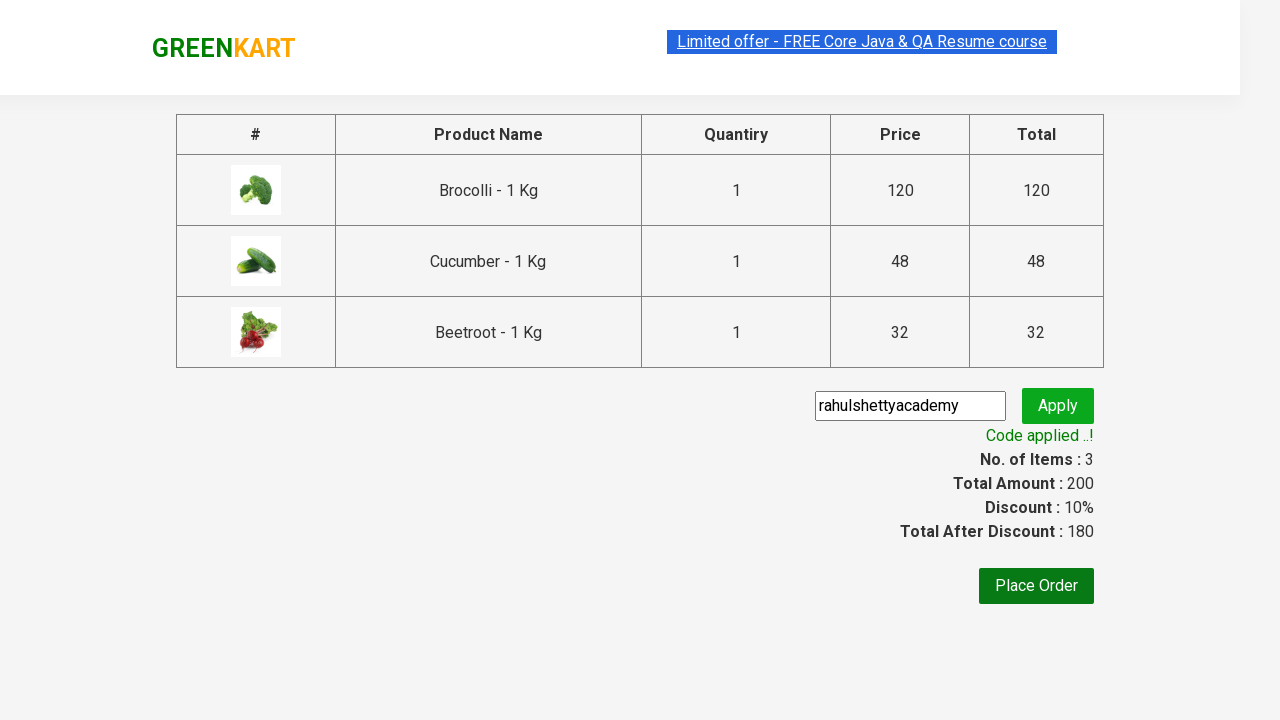

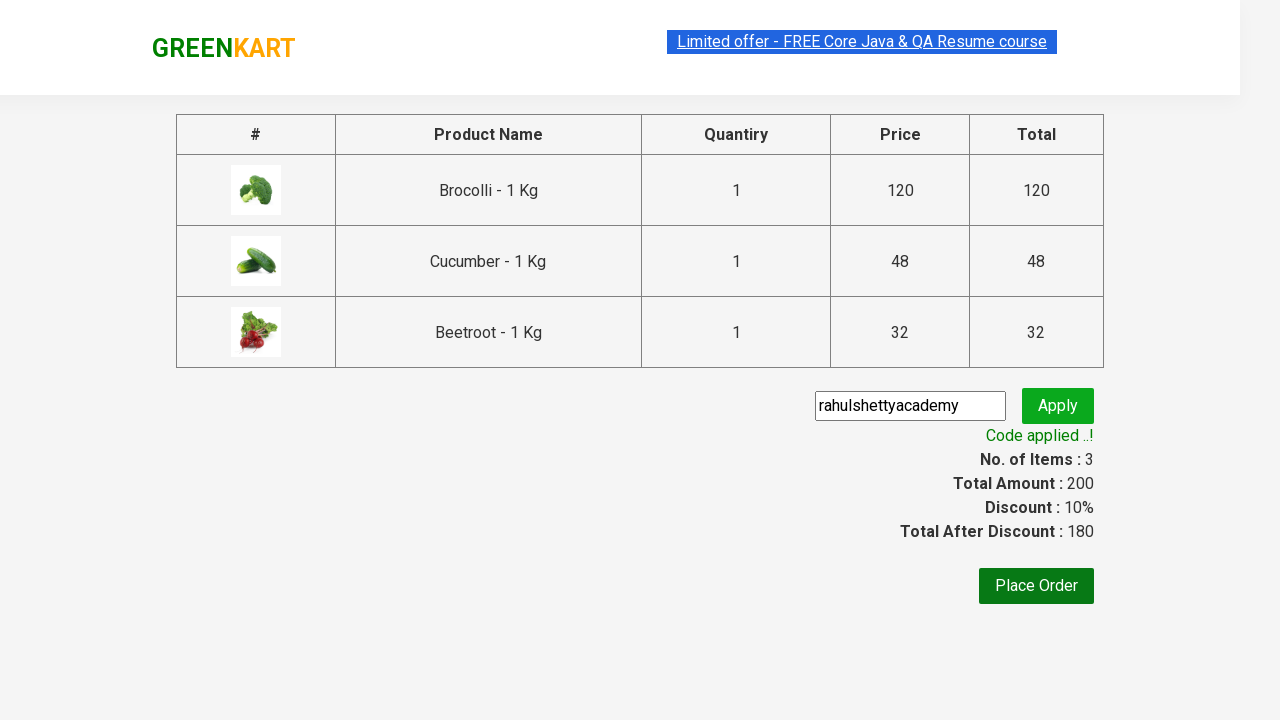